Clicks checkbox option 1 using multiple CSS attributes

Starting URL: https://rahulshettyacademy.com/AutomationPractice/

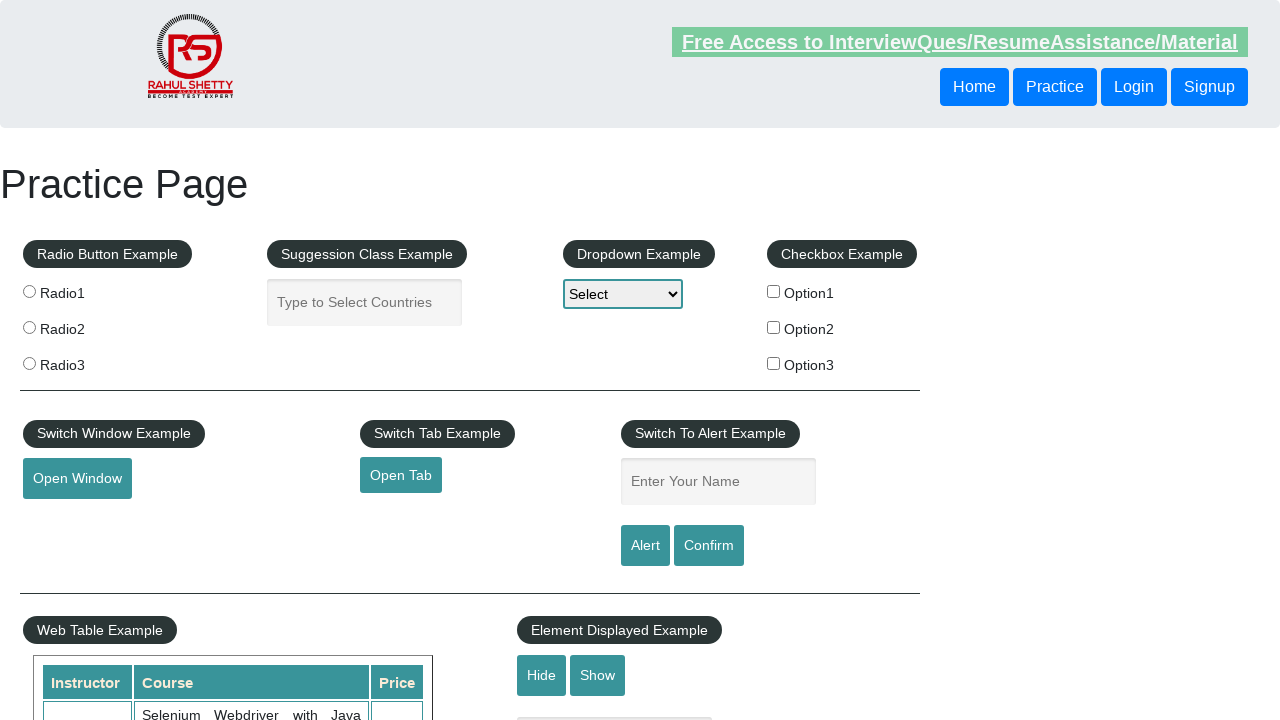

Clicked checkbox option 1 using multiple CSS attributes (type='checkbox' and name='checkBoxOption1') at (774, 291) on input[type='checkbox'][name='checkBoxOption1']
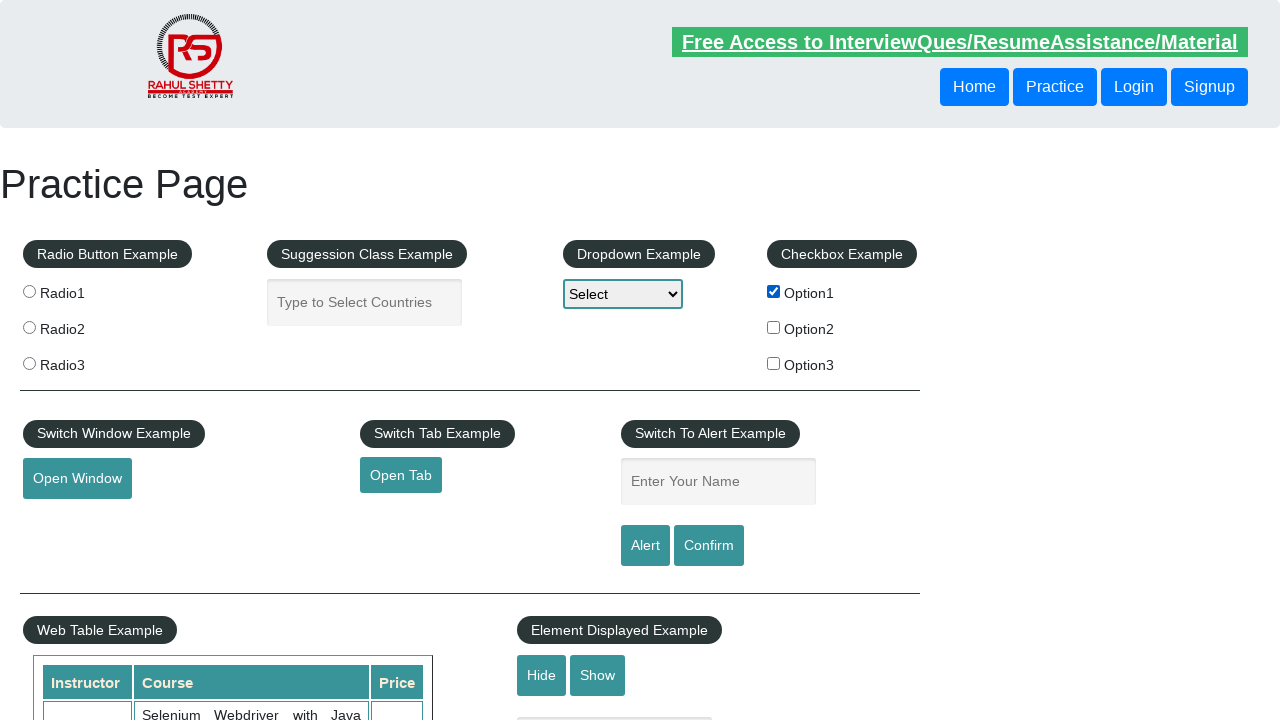

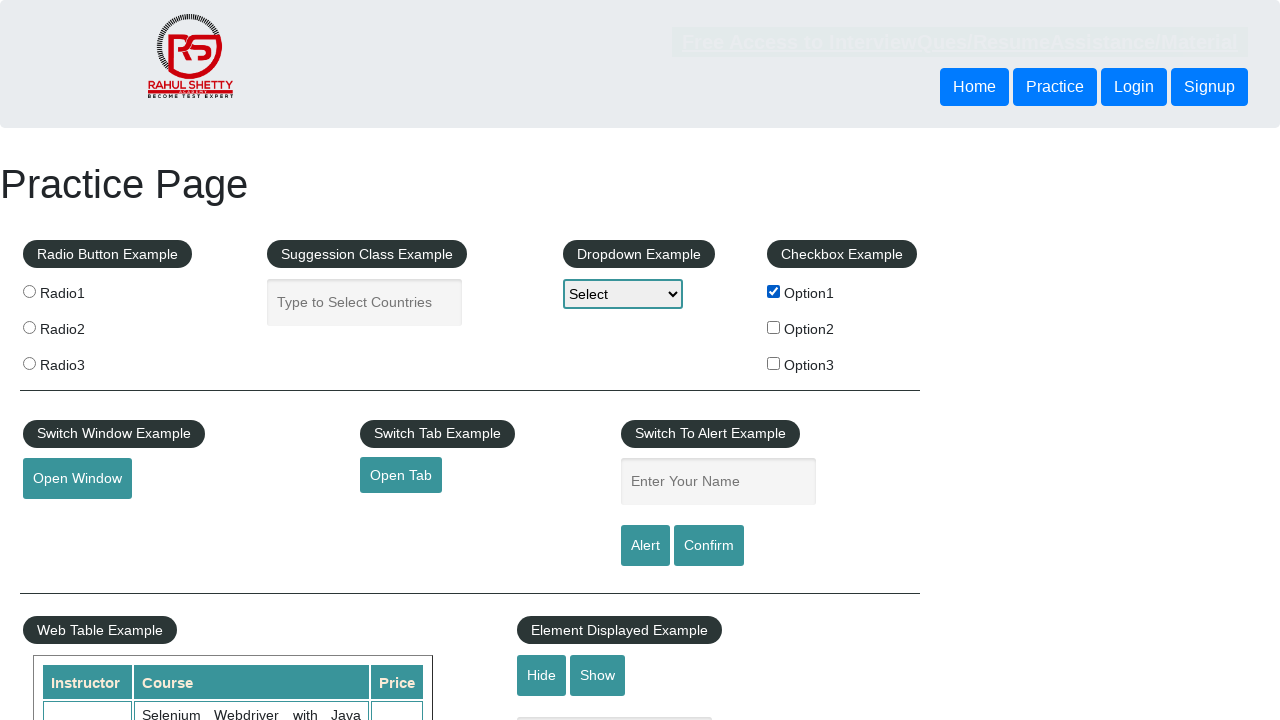